Tests navigation to "All streams" section by clicking the navigation link and verifying the page displays "All streams" text

Starting URL: https://habr.com/en/

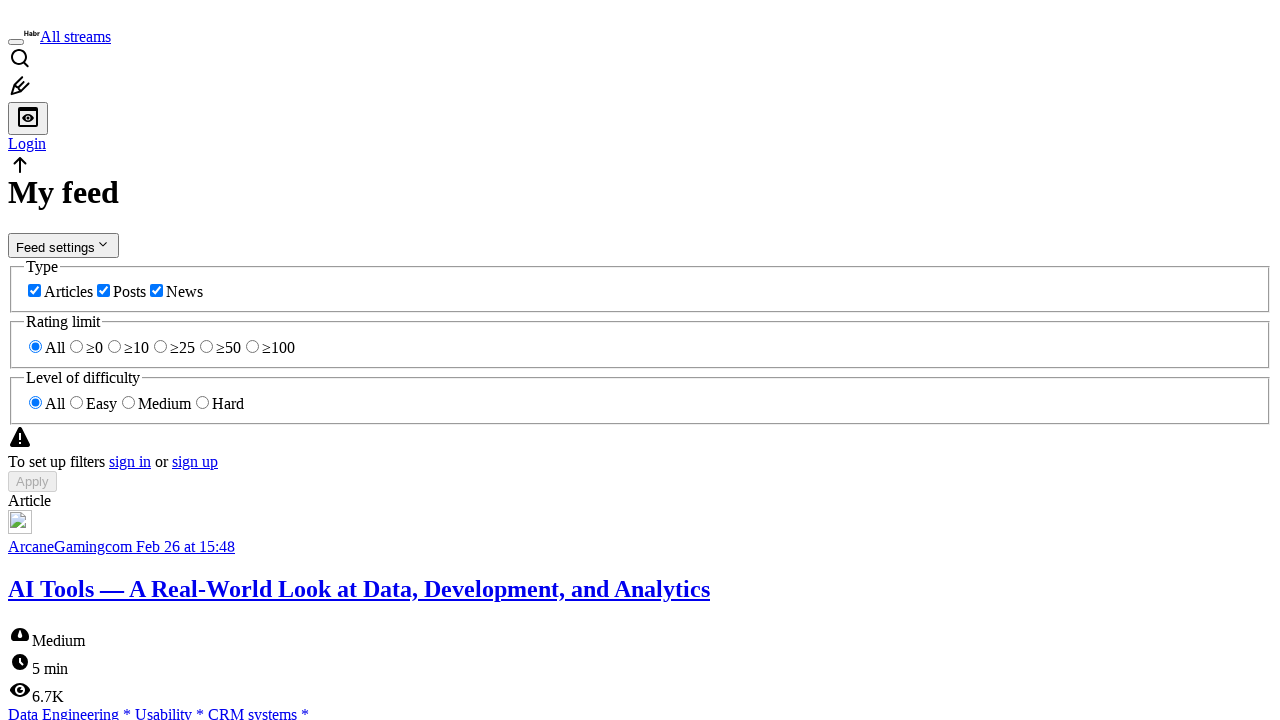

Clicked on 'All streams' navigation link at (76, 36) on a:has-text('All streams'), [href*='all']
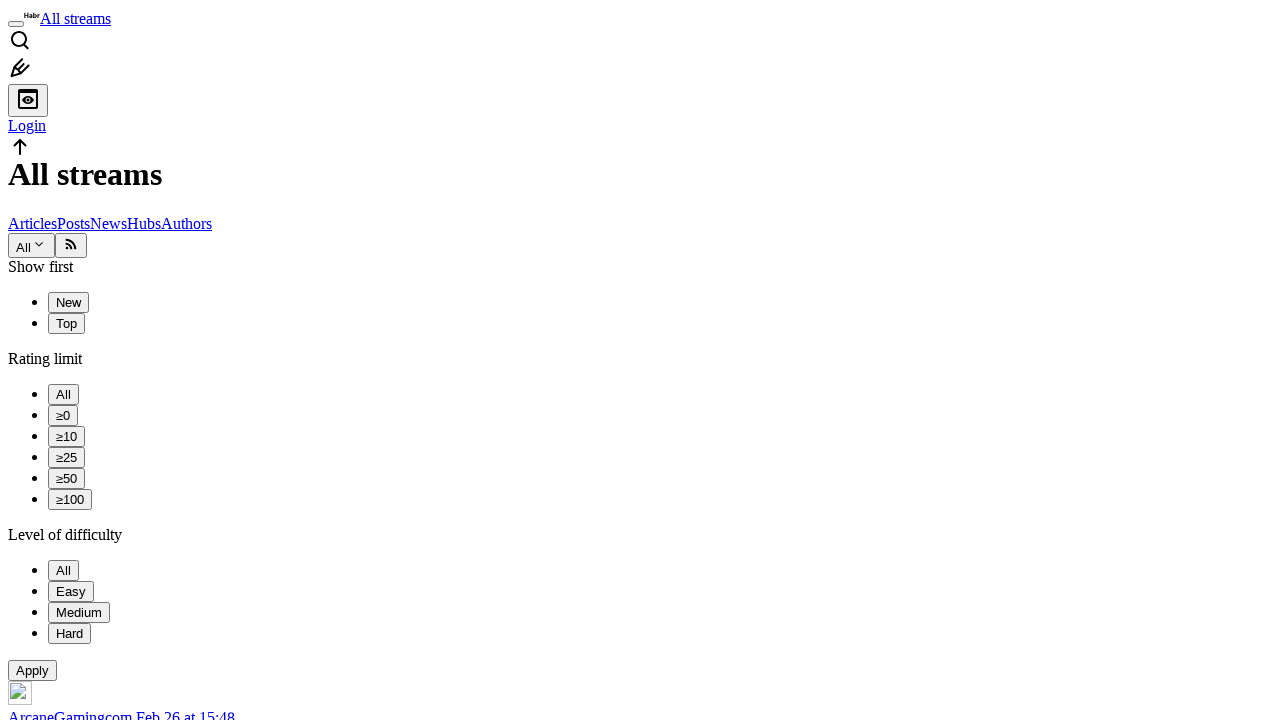

Verified 'All streams' text is displayed on the page
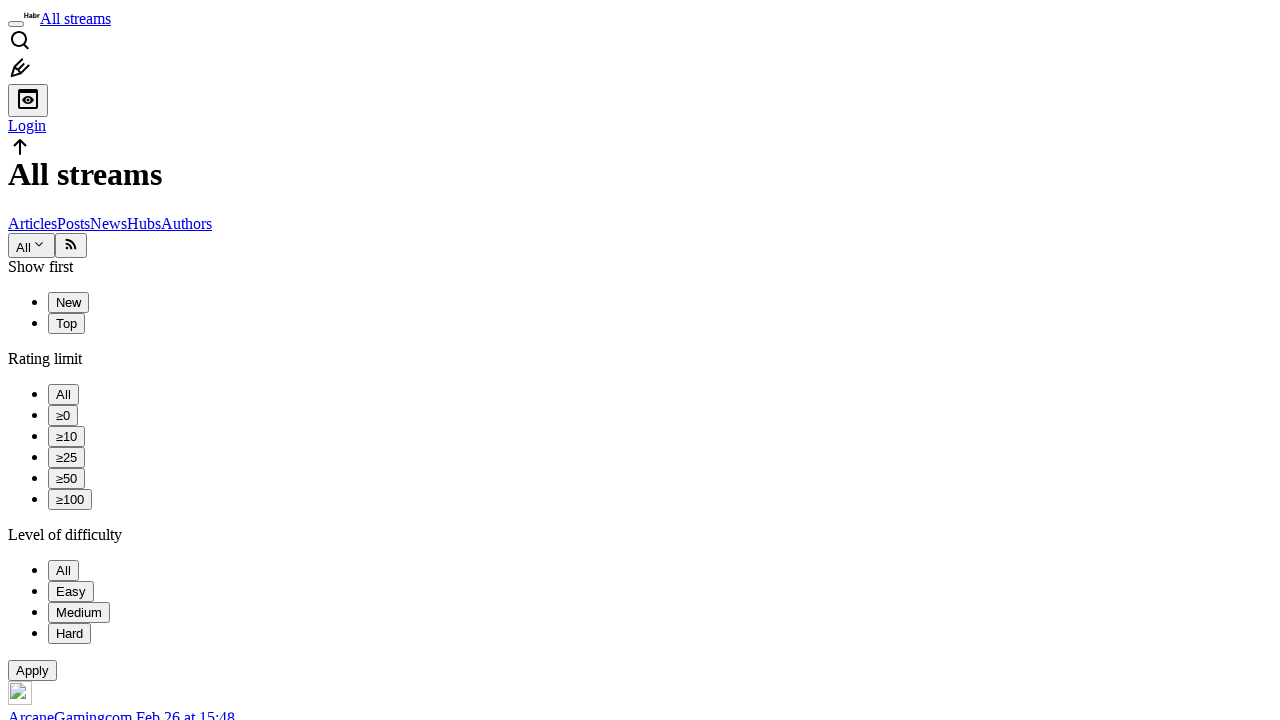

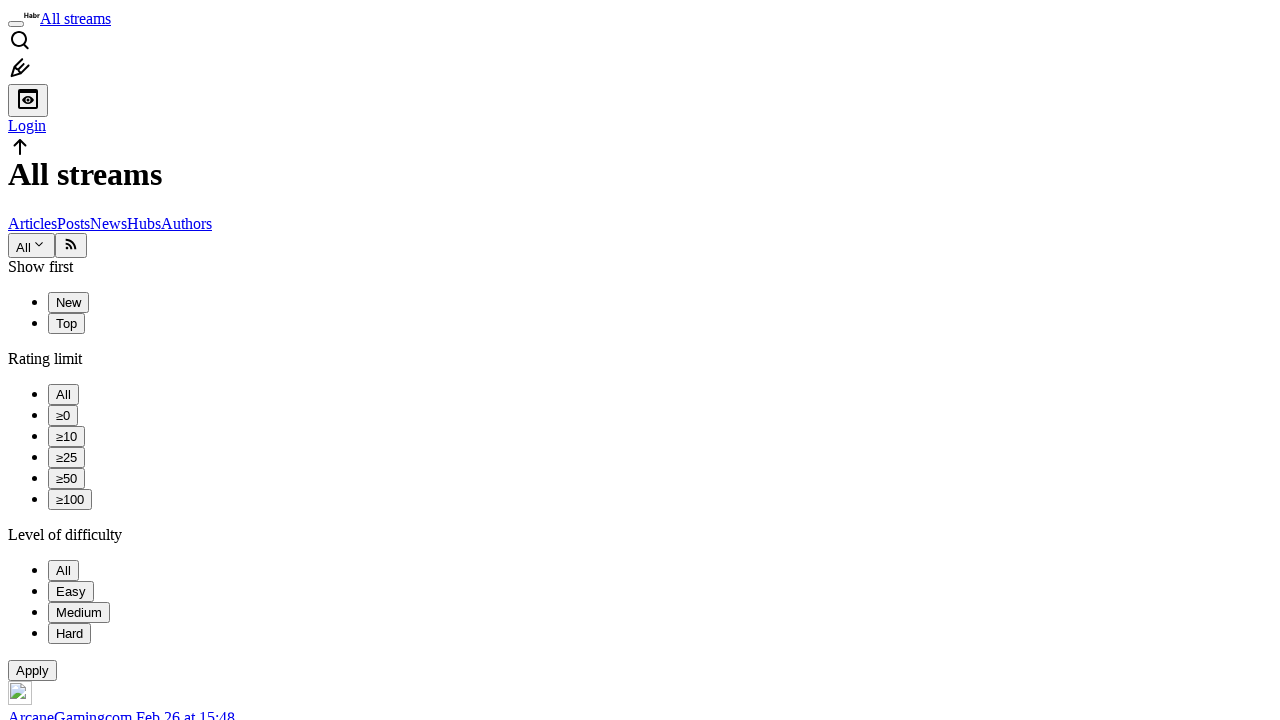